Tests that clicking the Due column header sorts the table data in ascending order by verifying the column values are properly ordered

Starting URL: http://the-internet.herokuapp.com/tables

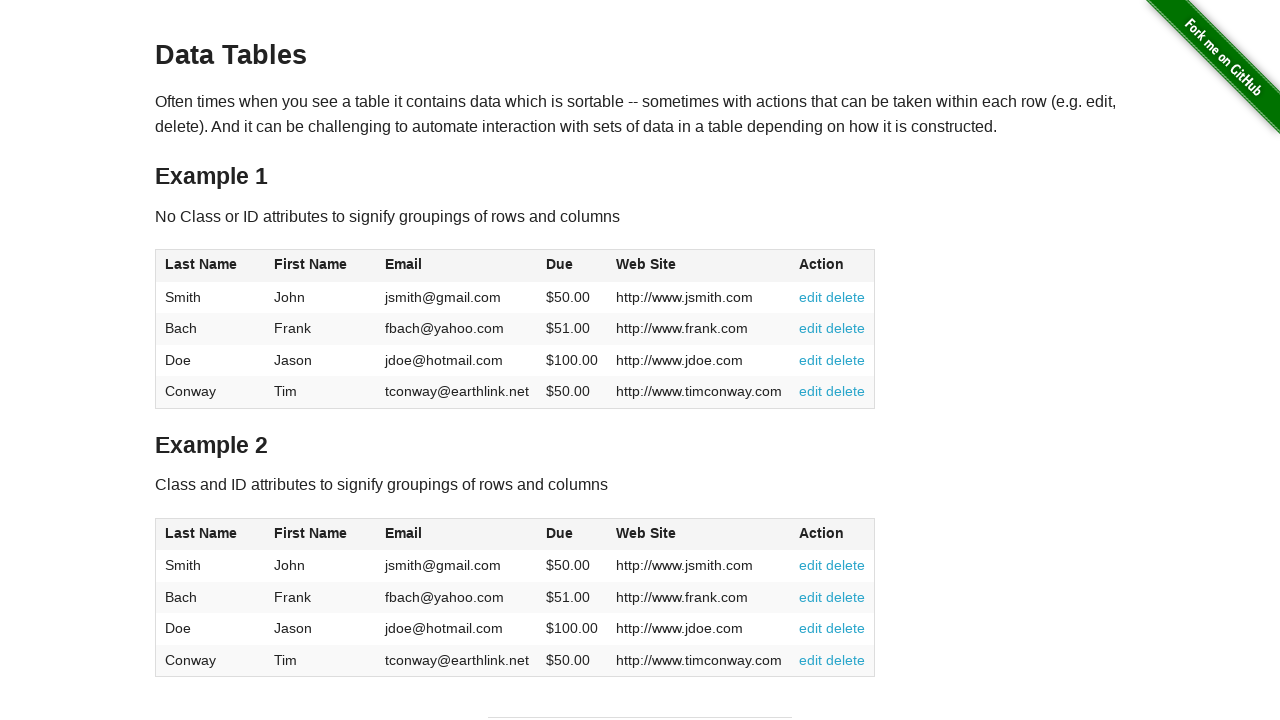

Clicked the Due column header (4th column) to sort ascending at (572, 266) on #table1 thead tr th:nth-of-type(4)
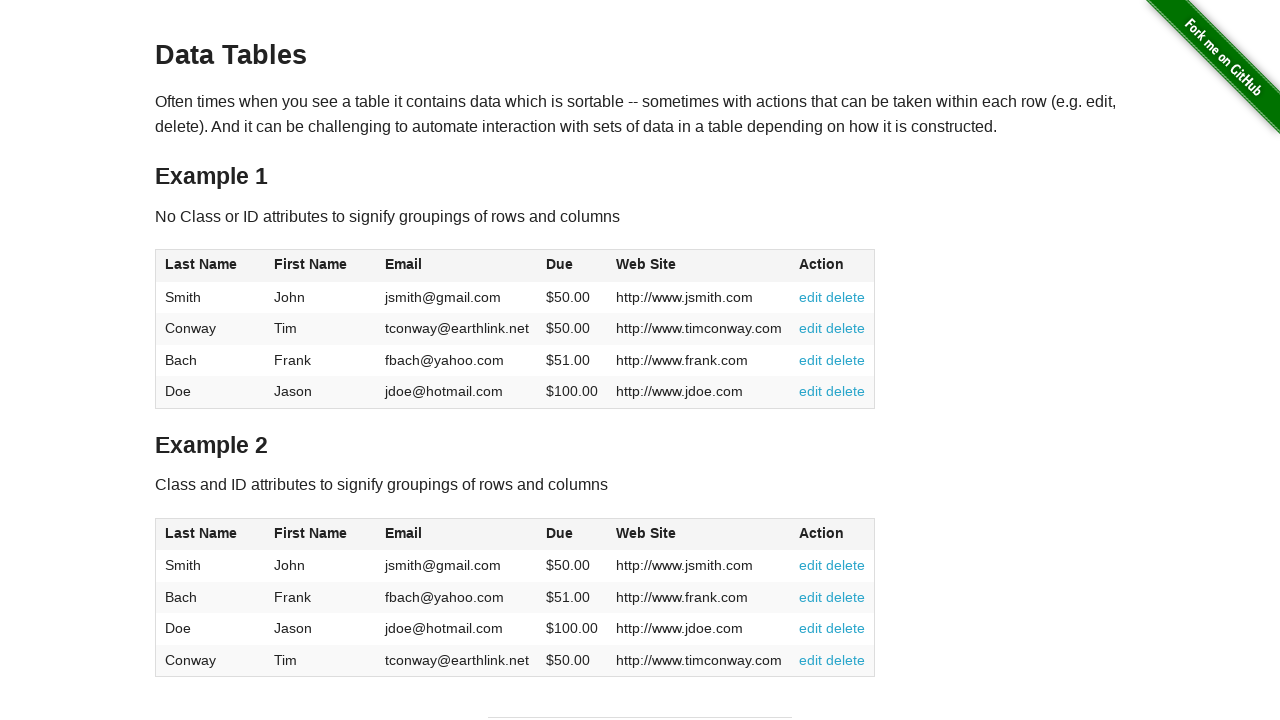

Table body with Due column data loaded after sorting
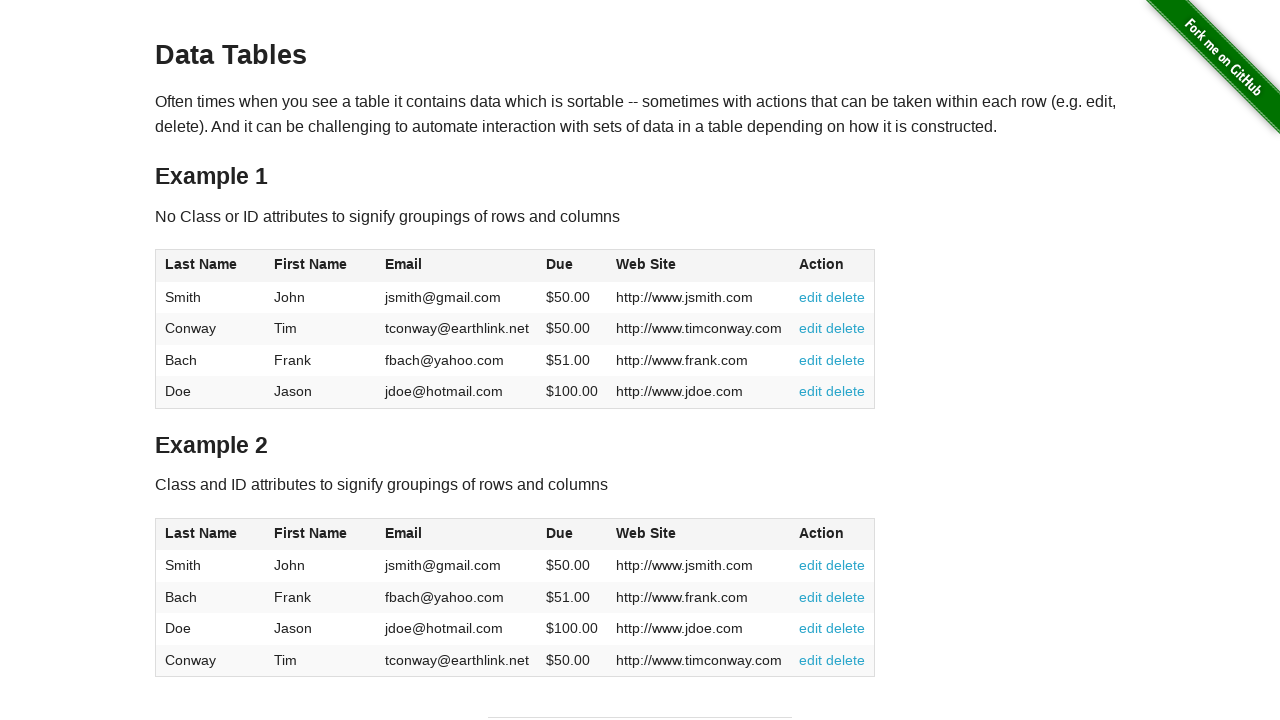

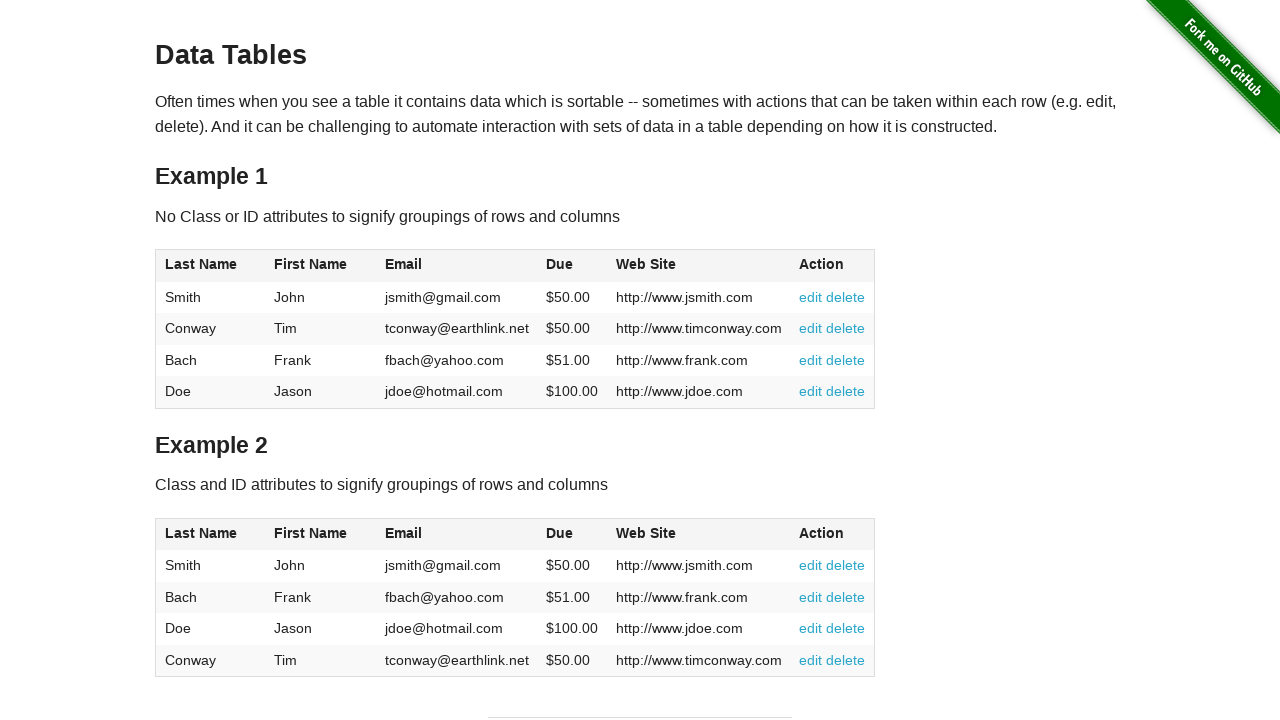